Tests a more resilient approach to working with multiple windows by storing the original window handle before clicking, then iterating through all windows to find the new one and switching between them.

Starting URL: https://the-internet.herokuapp.com/windows

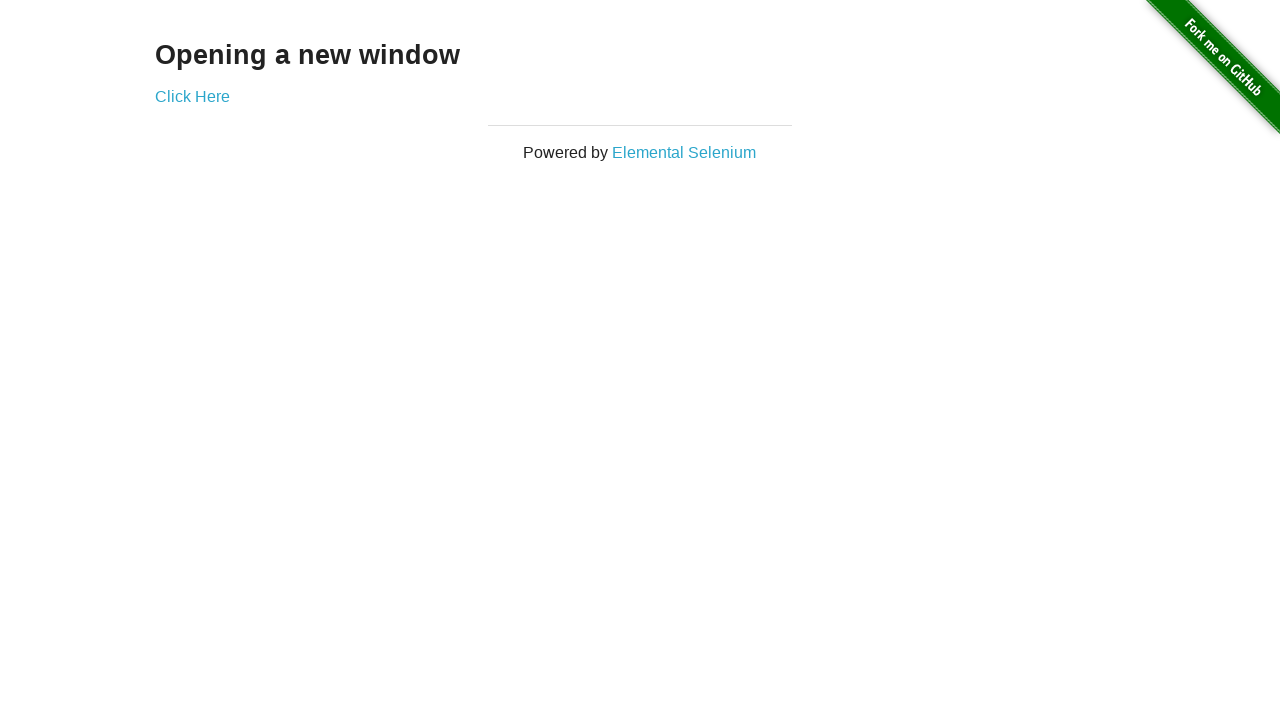

Stored reference to the original window
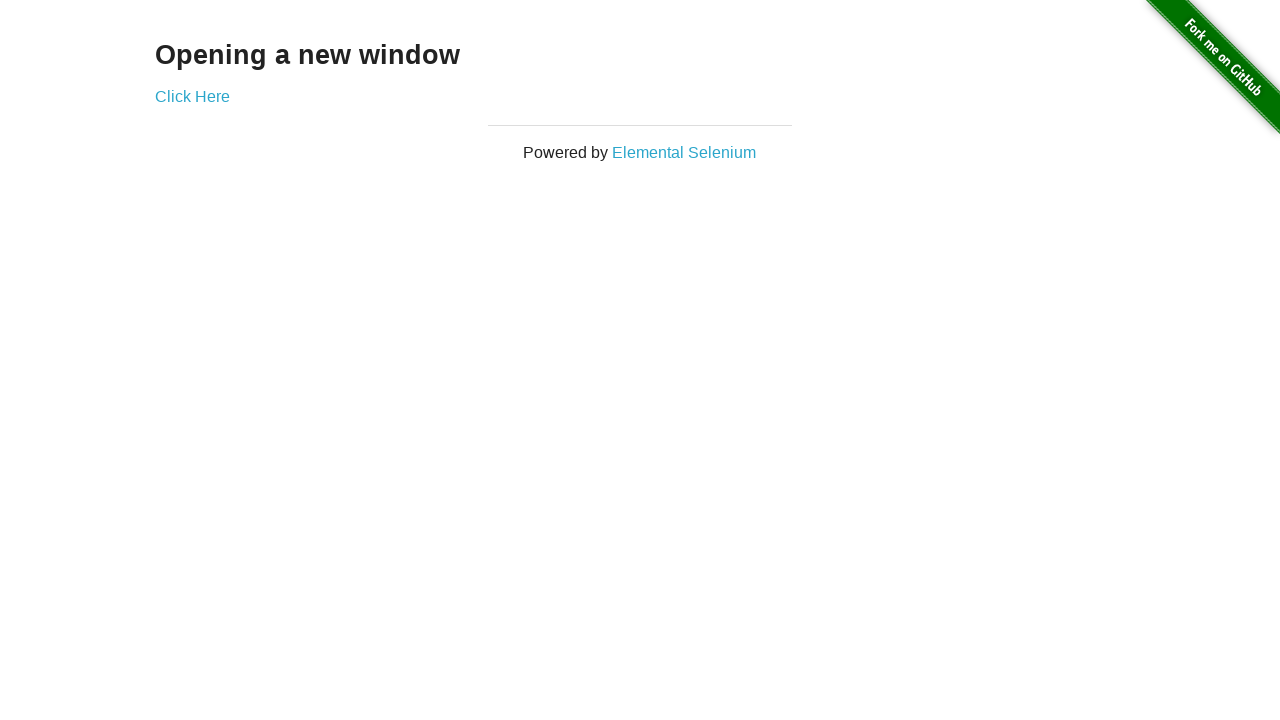

Clicked link to open new window at (192, 96) on .example a
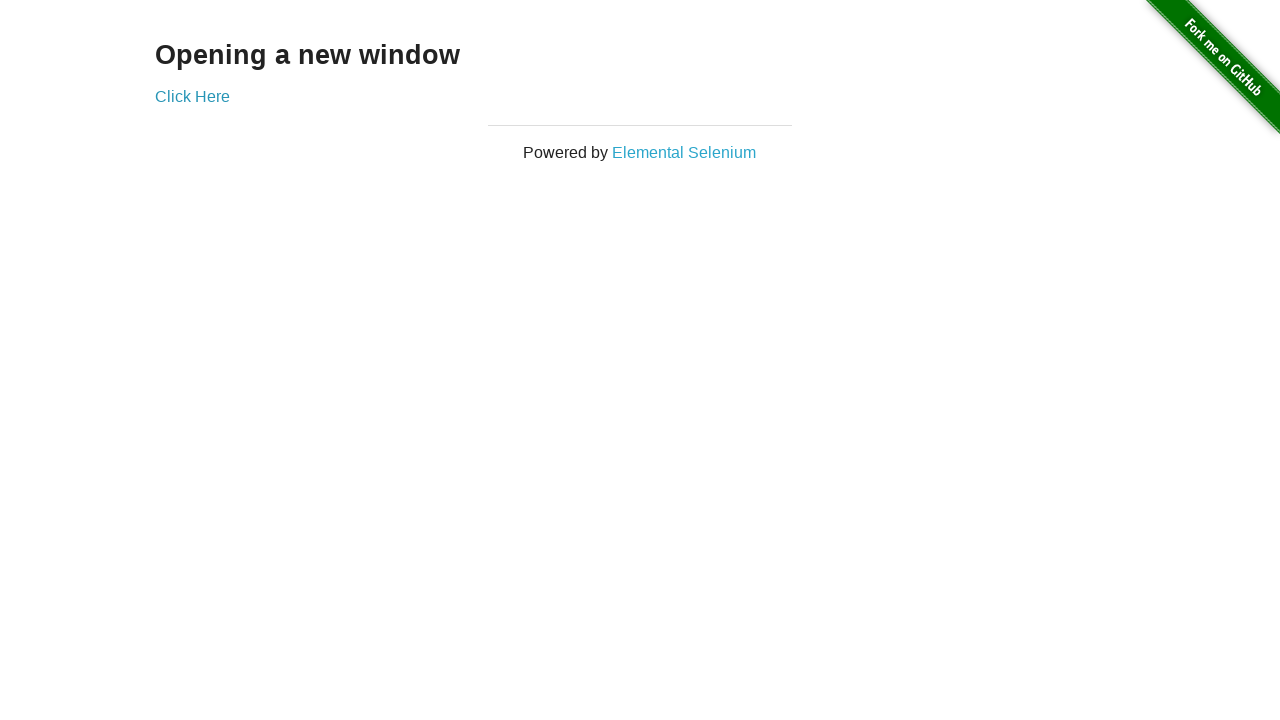

Captured new window handle
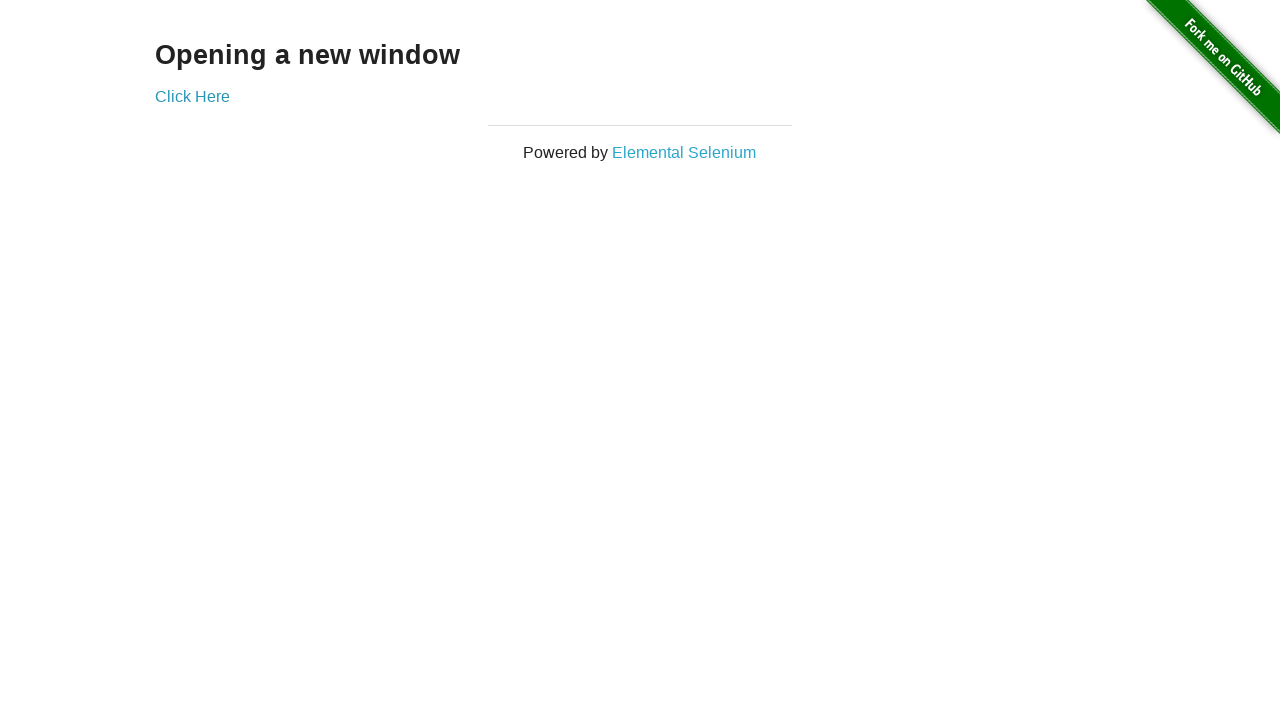

Verified original window title is not 'New Window'
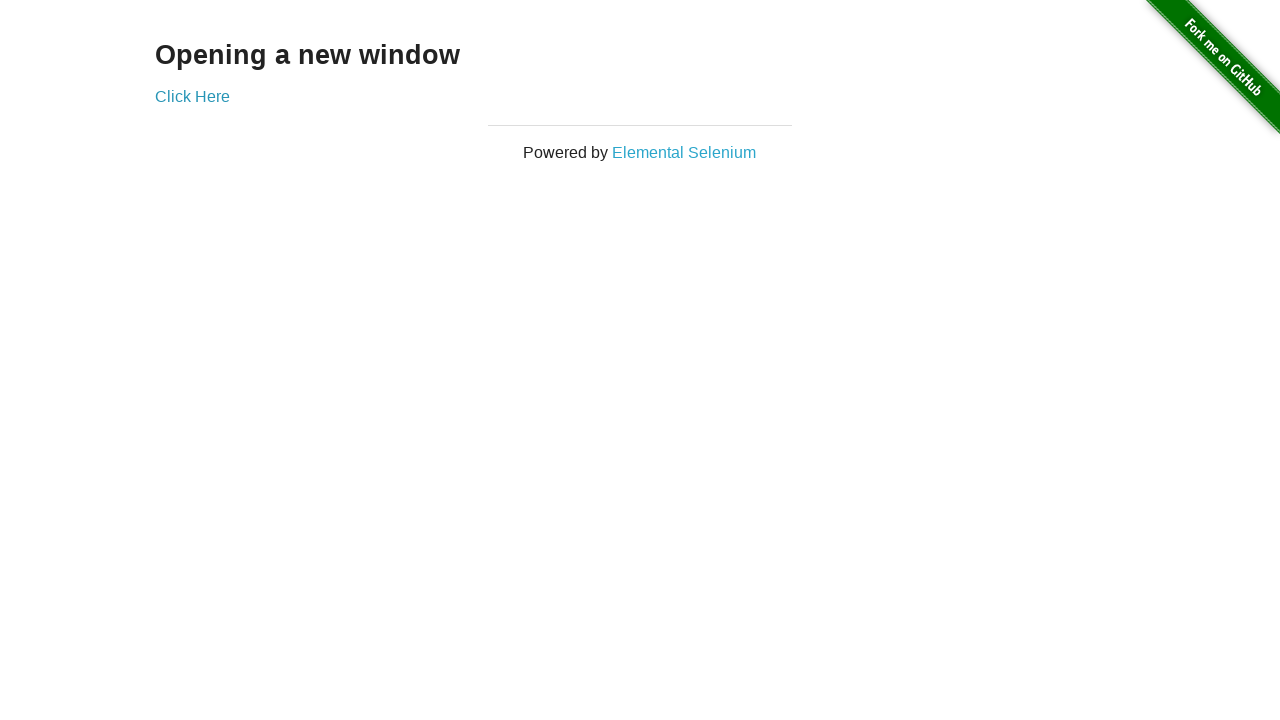

New window finished loading
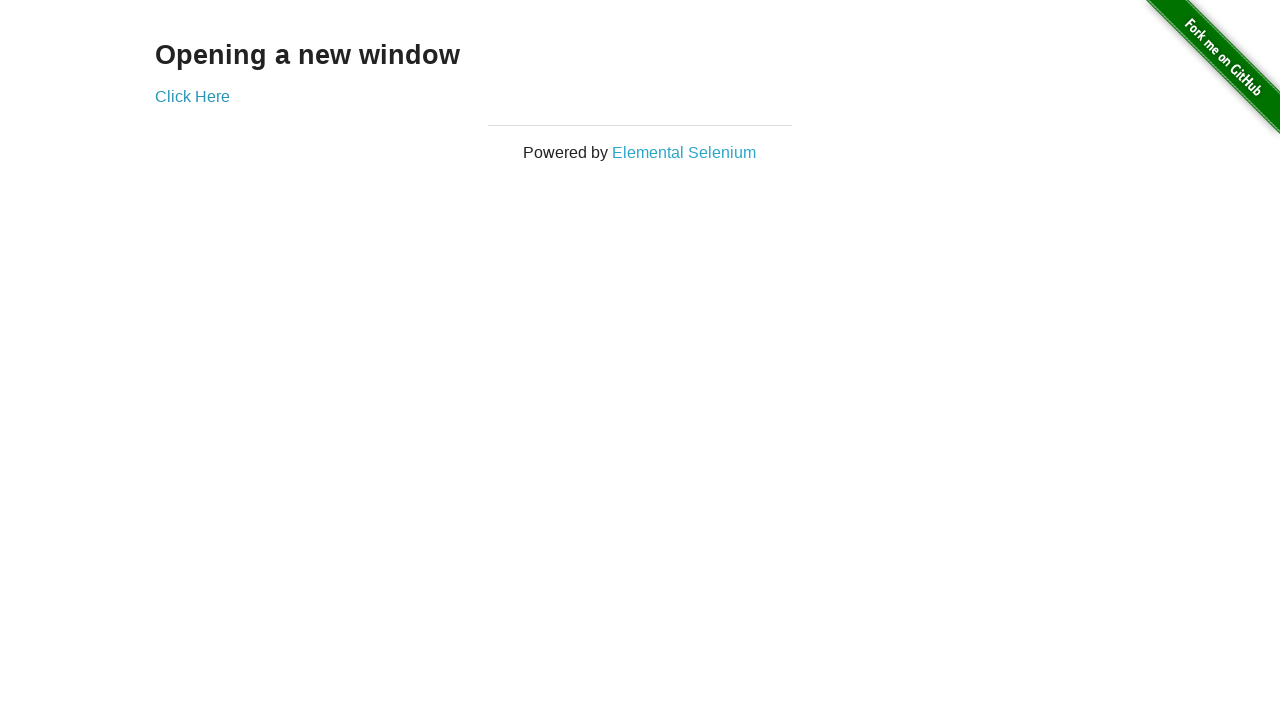

Verified new window title is 'New Window'
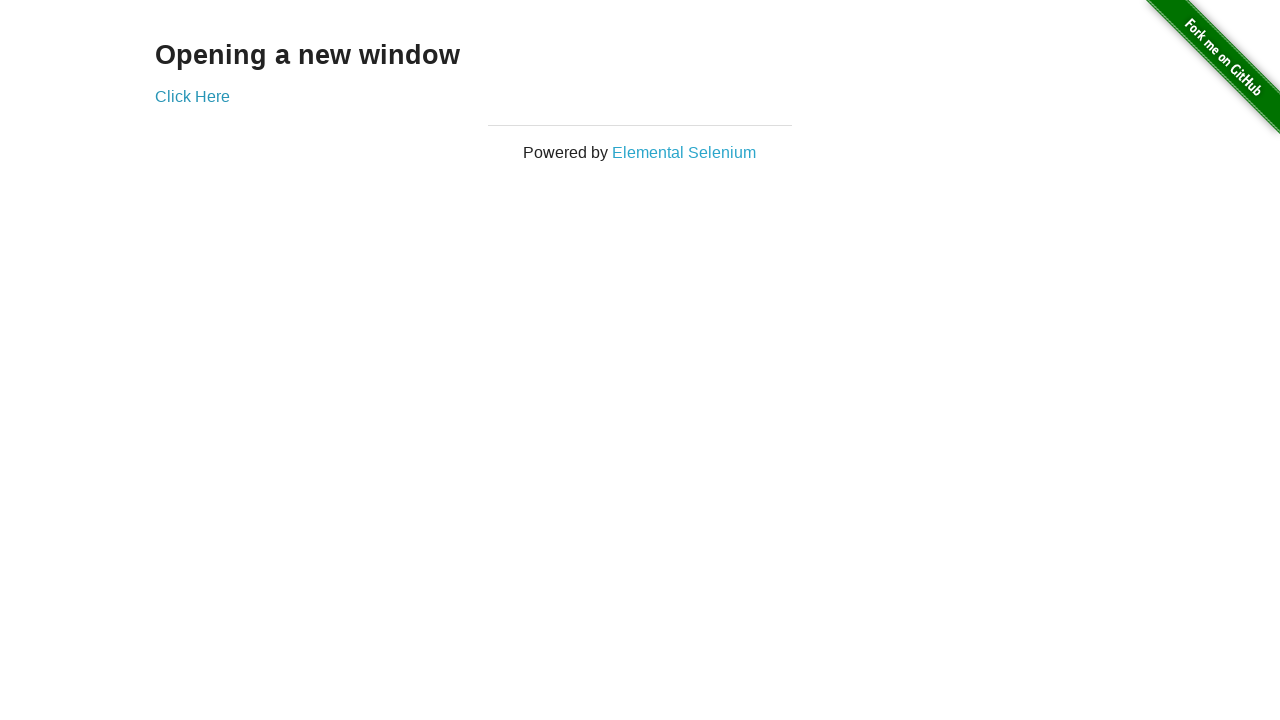

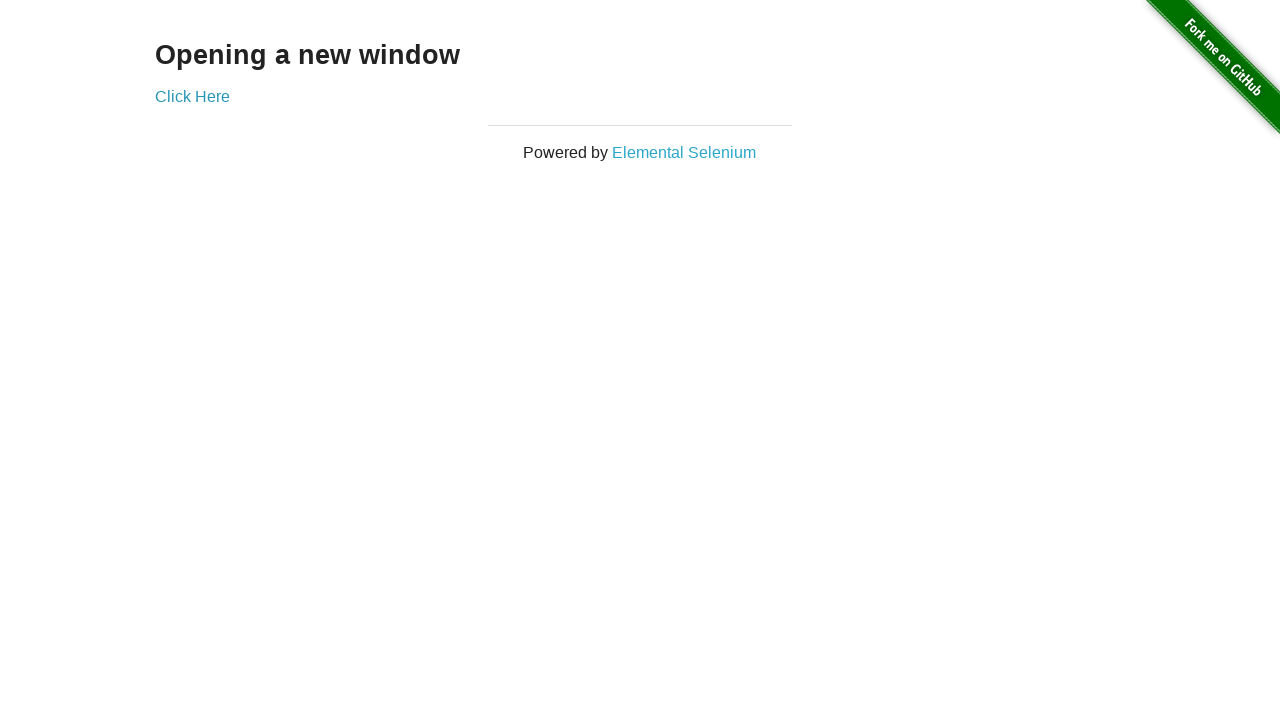